Tests file upload functionality by selecting a file and submitting the upload form on a Berkeley CGI example page

Starting URL: http://cgi-lib.berkeley.edu/ex/fup.html

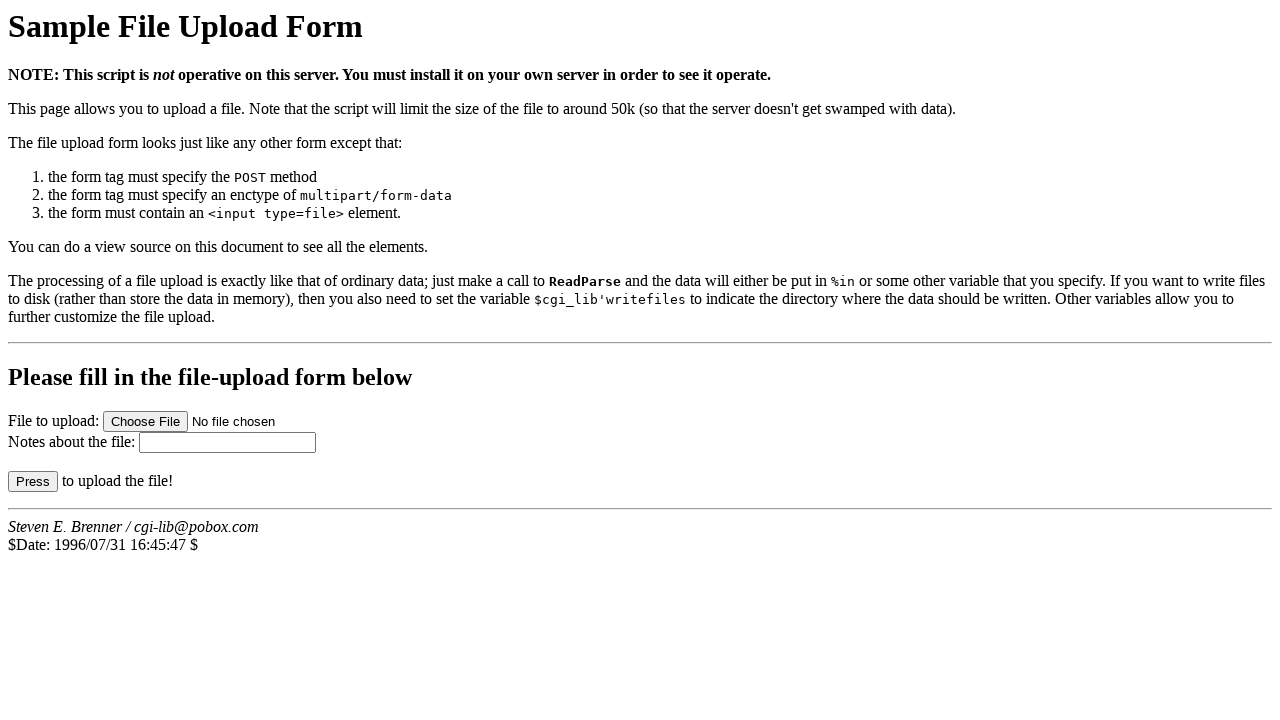

Created temporary test file for upload
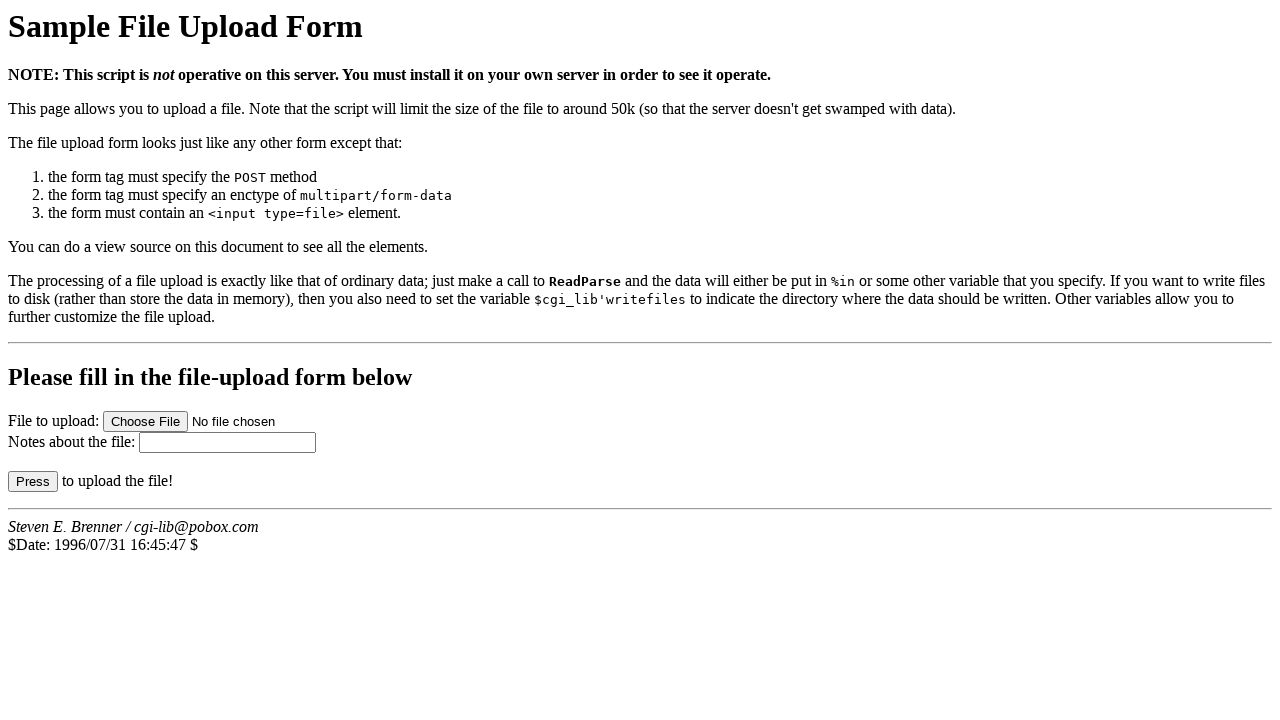

Selected test file in upload input field
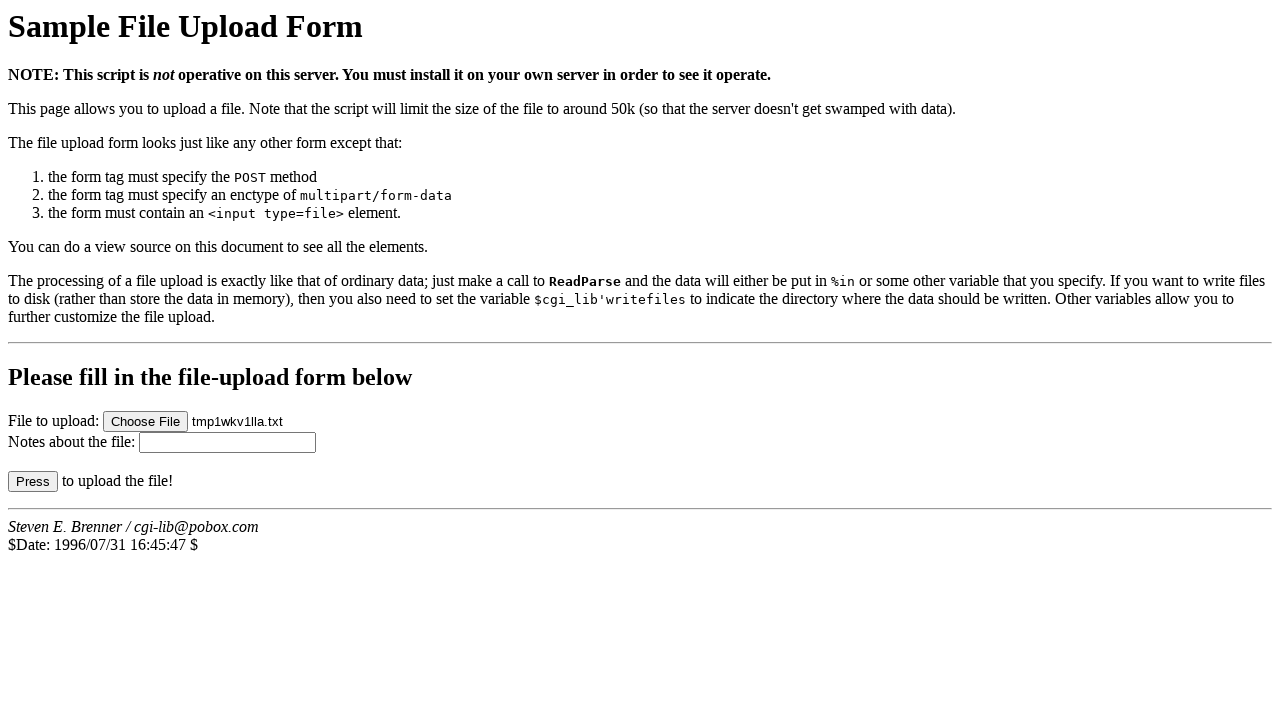

Clicked submit button to upload file at (33, 482) on input[type='submit']
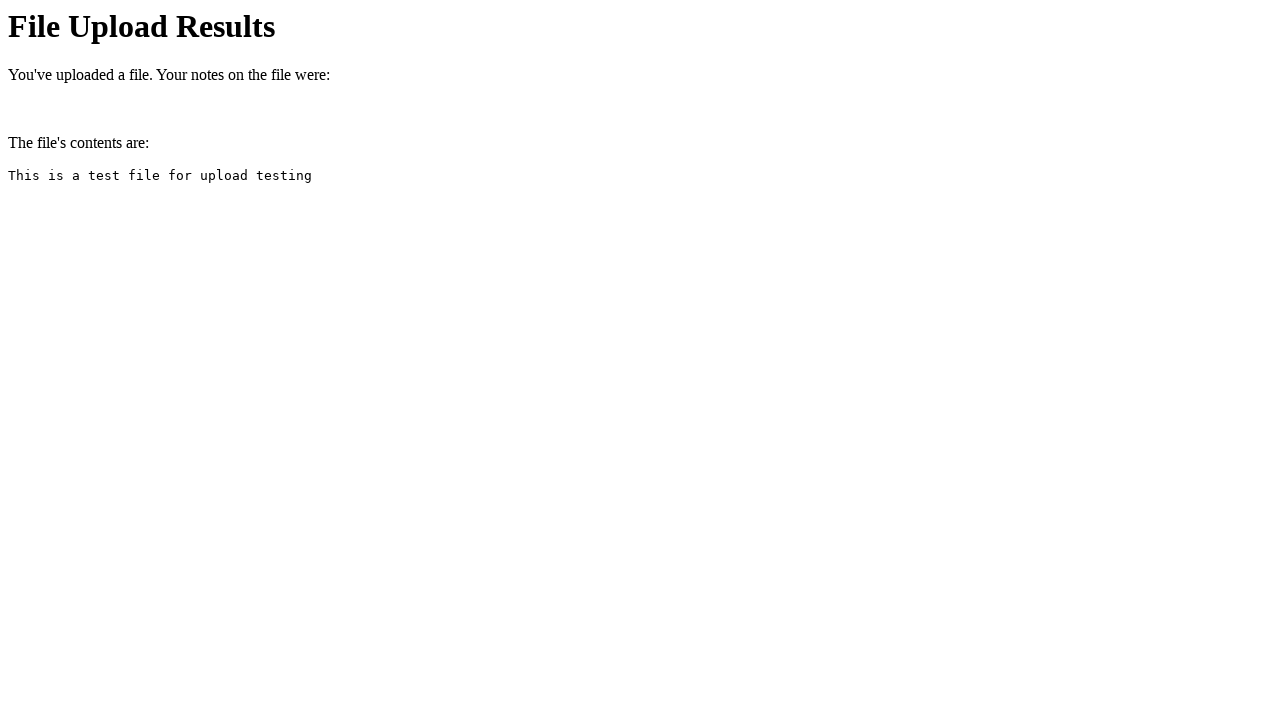

Upload response loaded and network idle
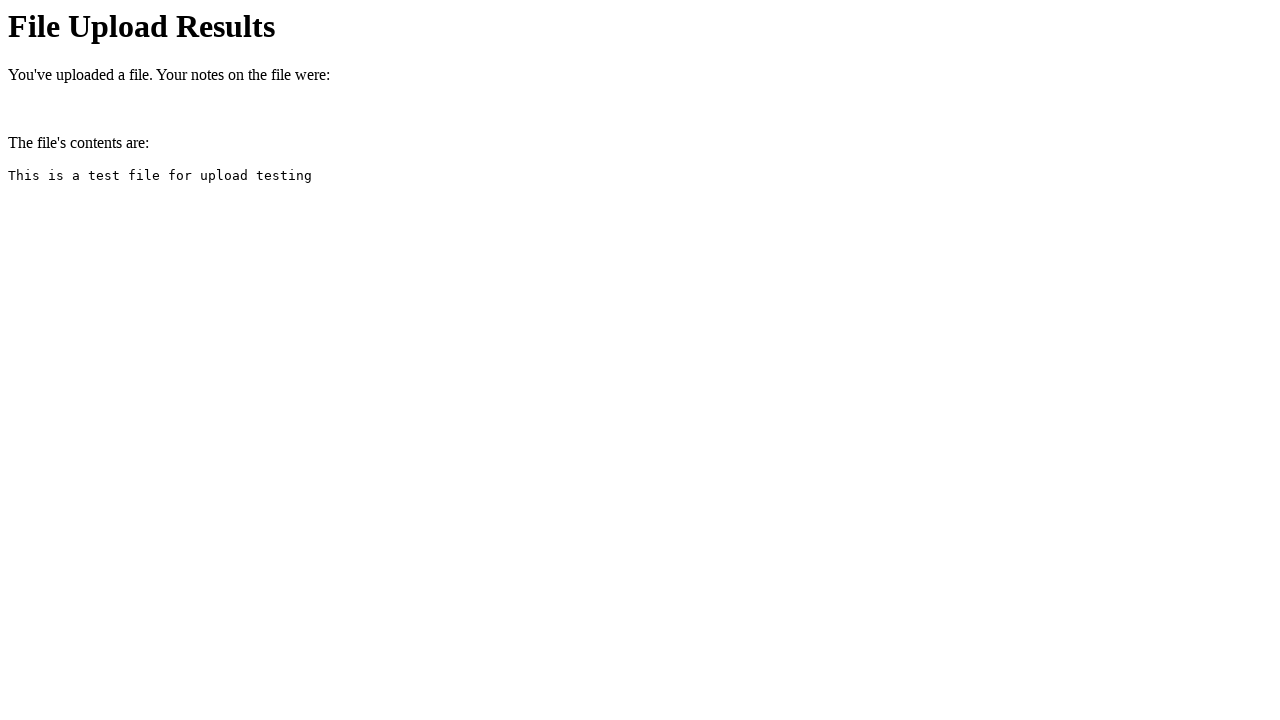

Cleaned up temporary test file
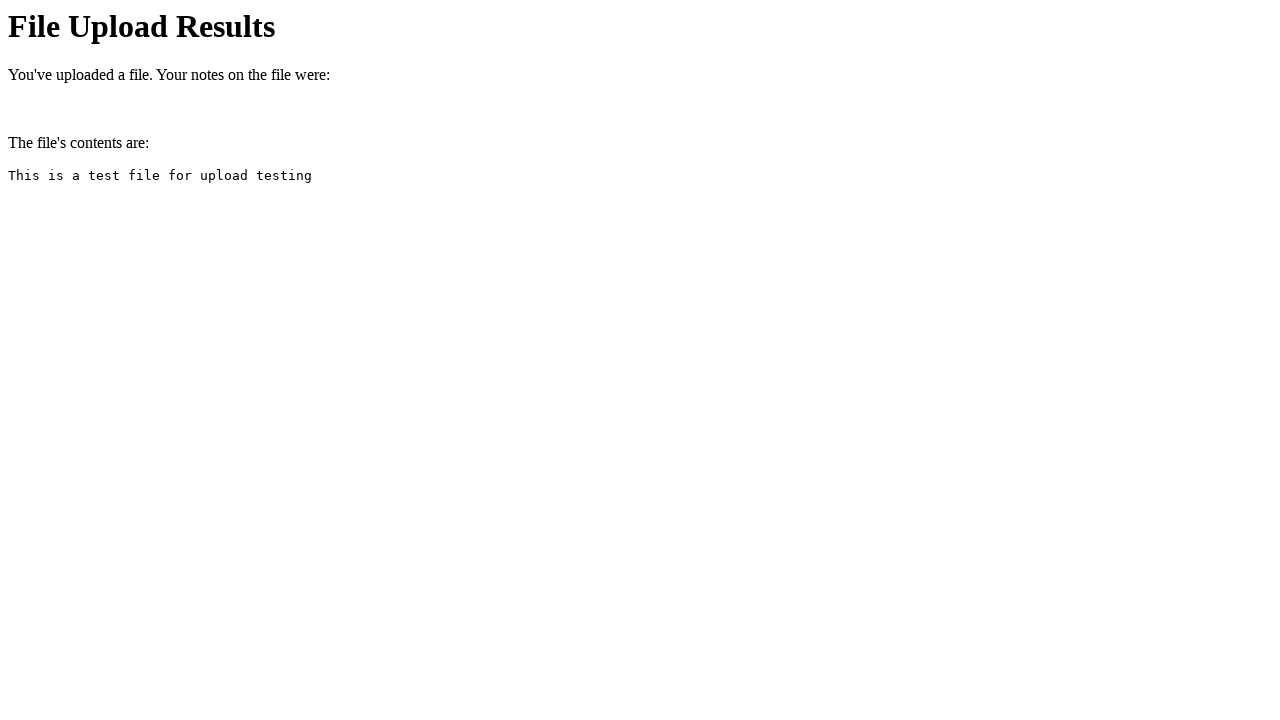

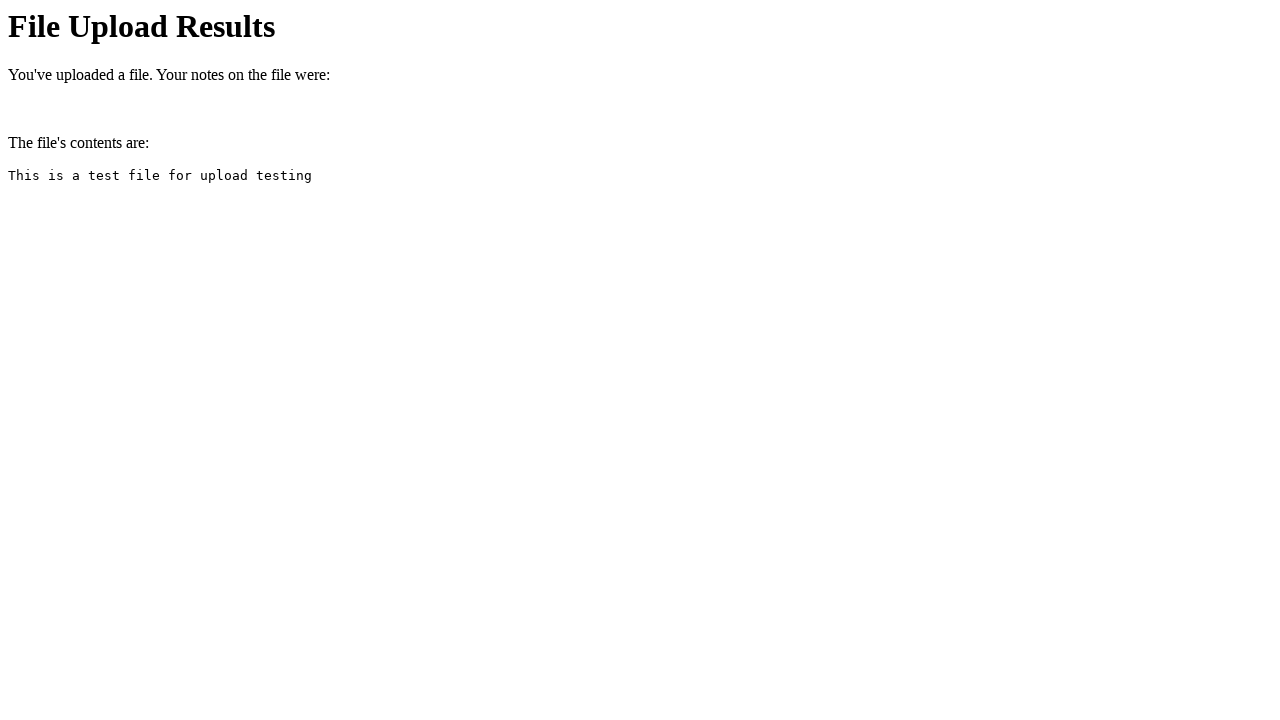